Tests A/B test opt-out by adding an opt-out cookie before visiting the split testing page, then navigating to the page and verifying it shows "No A/B Test"

Starting URL: http://the-internet.herokuapp.com

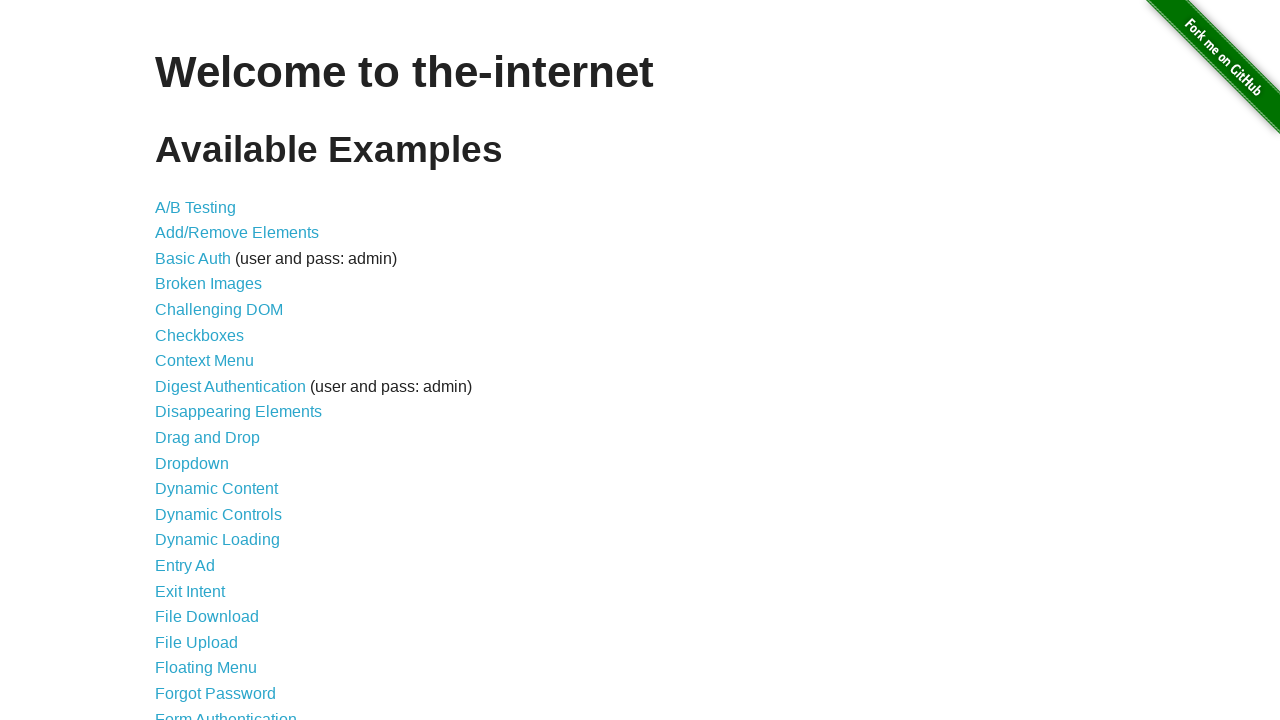

Added optimizelyOptOut cookie to opt out of A/B test
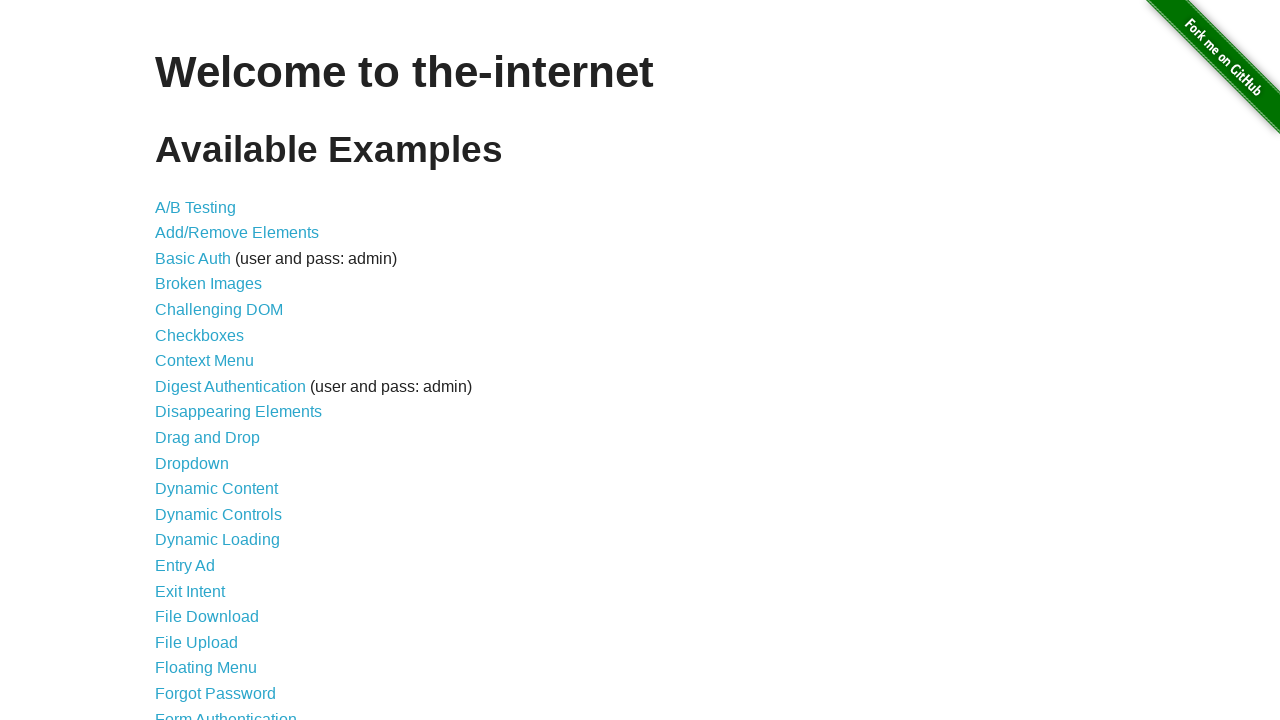

Navigated to A/B test page
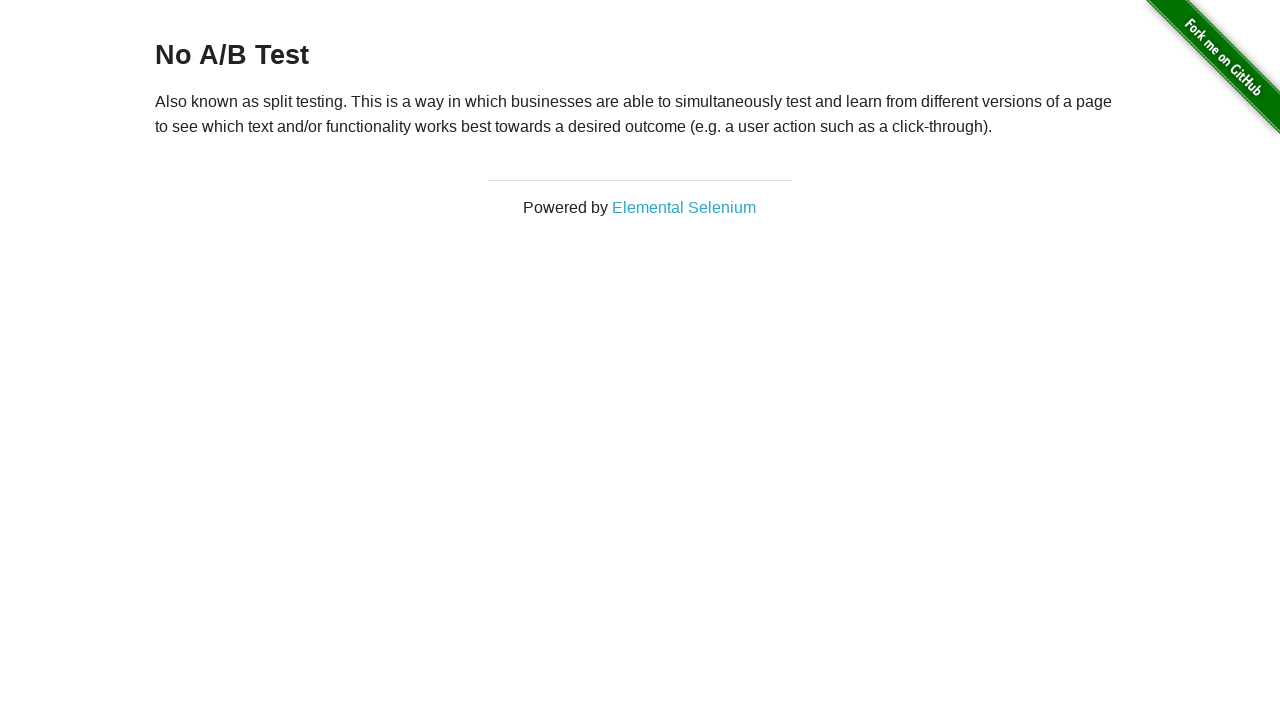

Waited for h3 element to appear
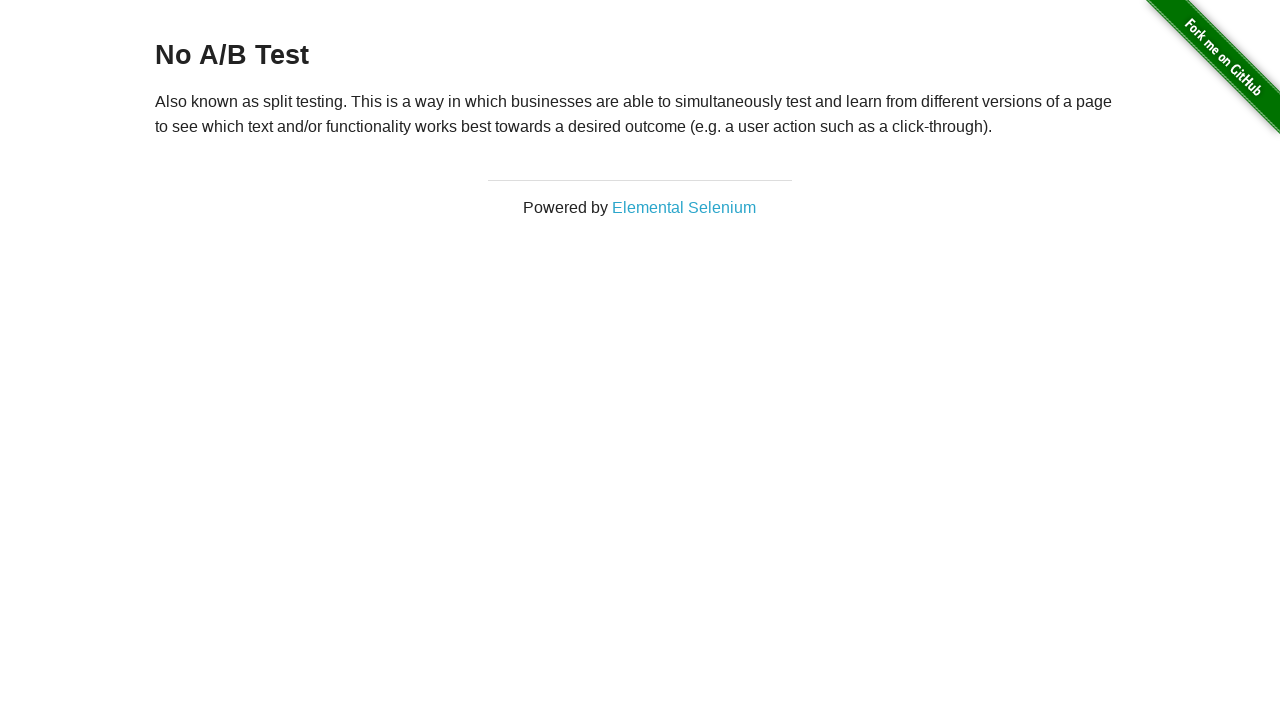

Verified page displays 'No A/B Test' - opt-out cookie is working
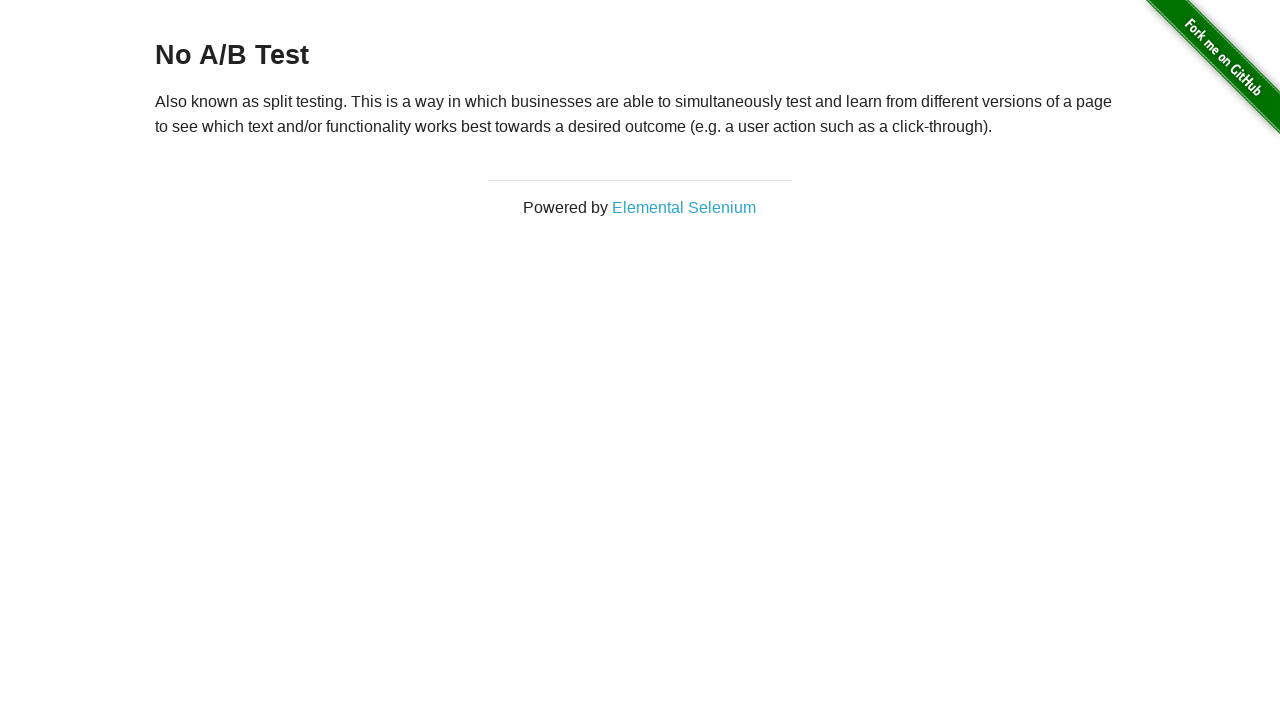

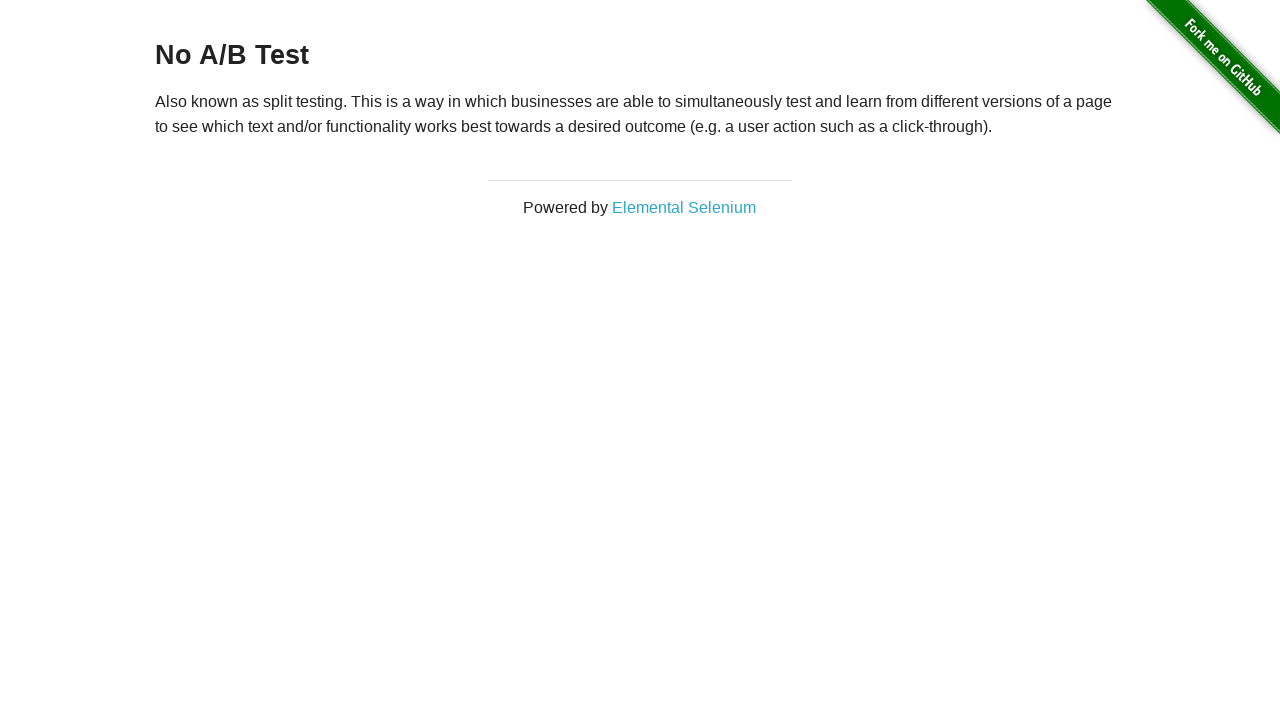